Navigates to the Hepsiburada e-commerce website homepage

Starting URL: http://www.hepsiburada.com/

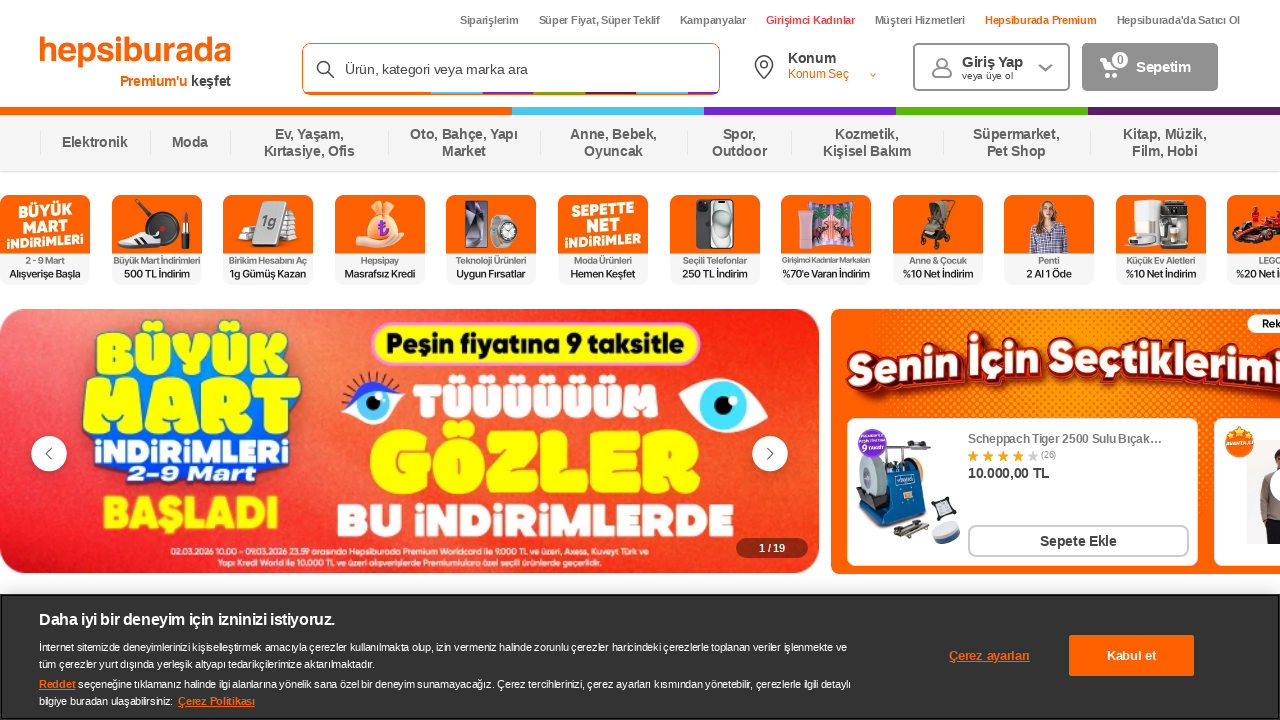

Waited for page to reach domcontentloaded state on Hepsiburada homepage
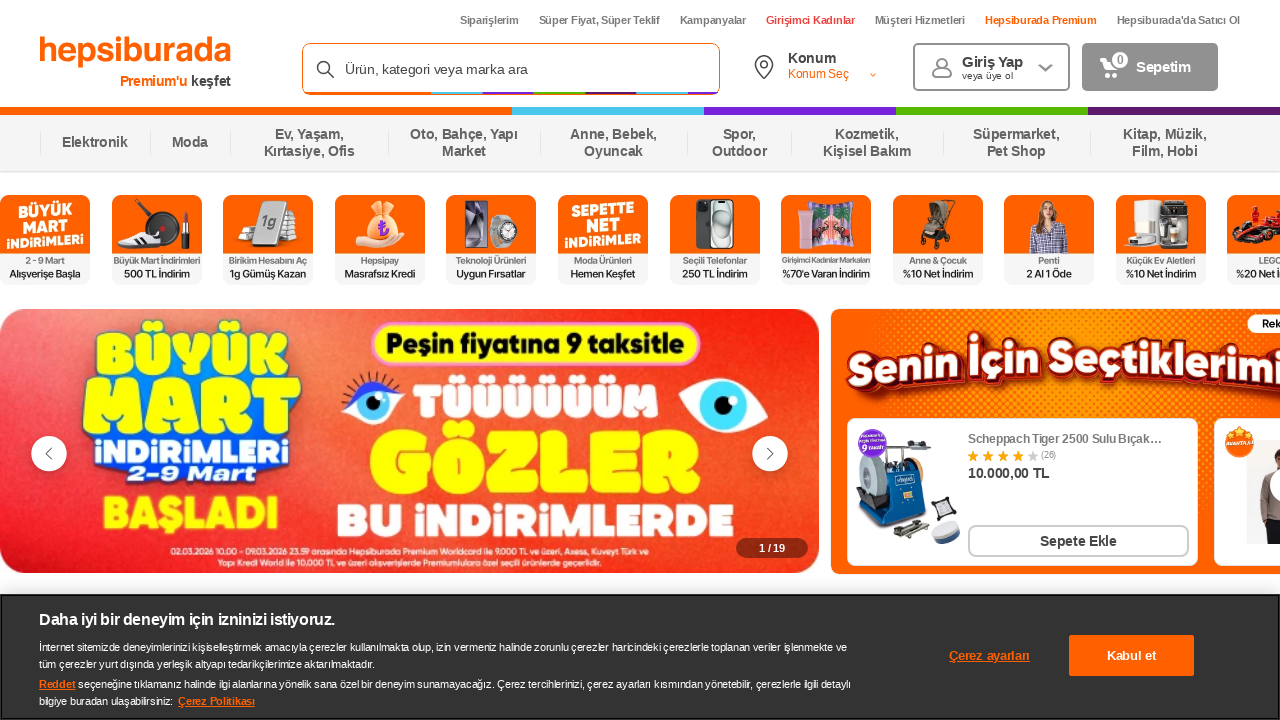

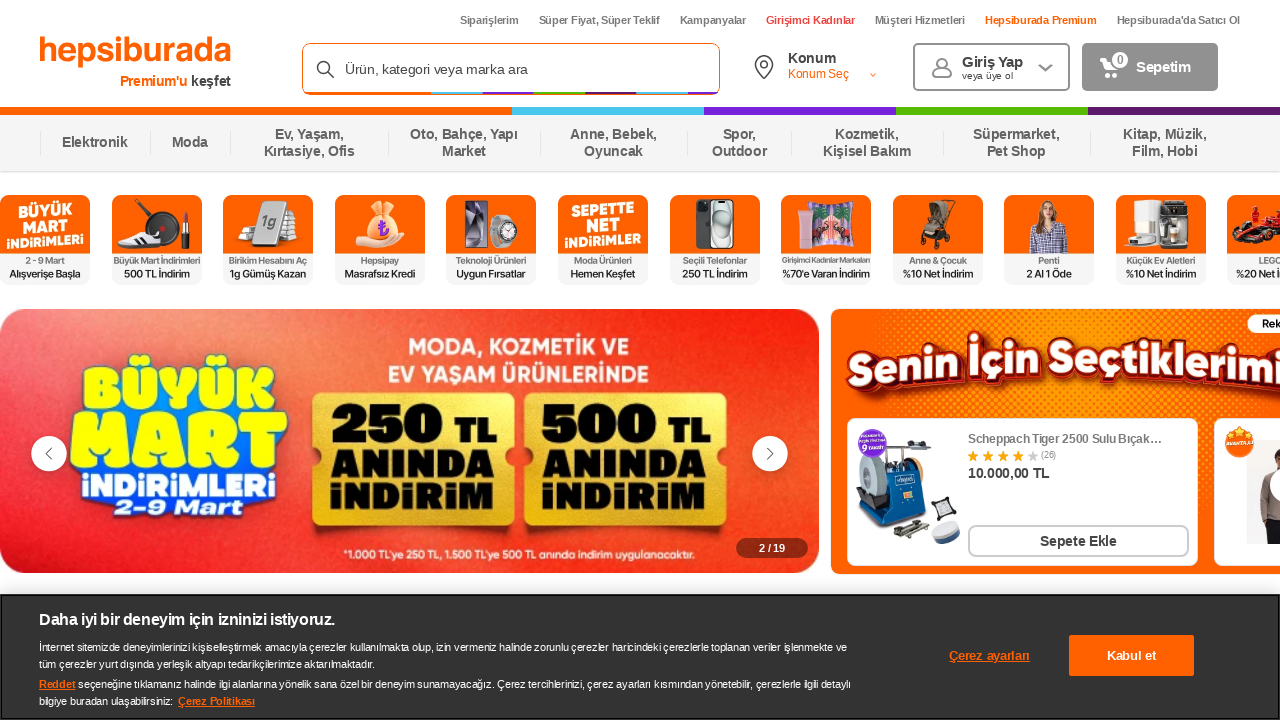